Tests checkbox interactions by verifying initial states, selecting/deselecting checkboxes, and toggling all checkboxes

Starting URL: https://the-internet.herokuapp.com/checkboxes

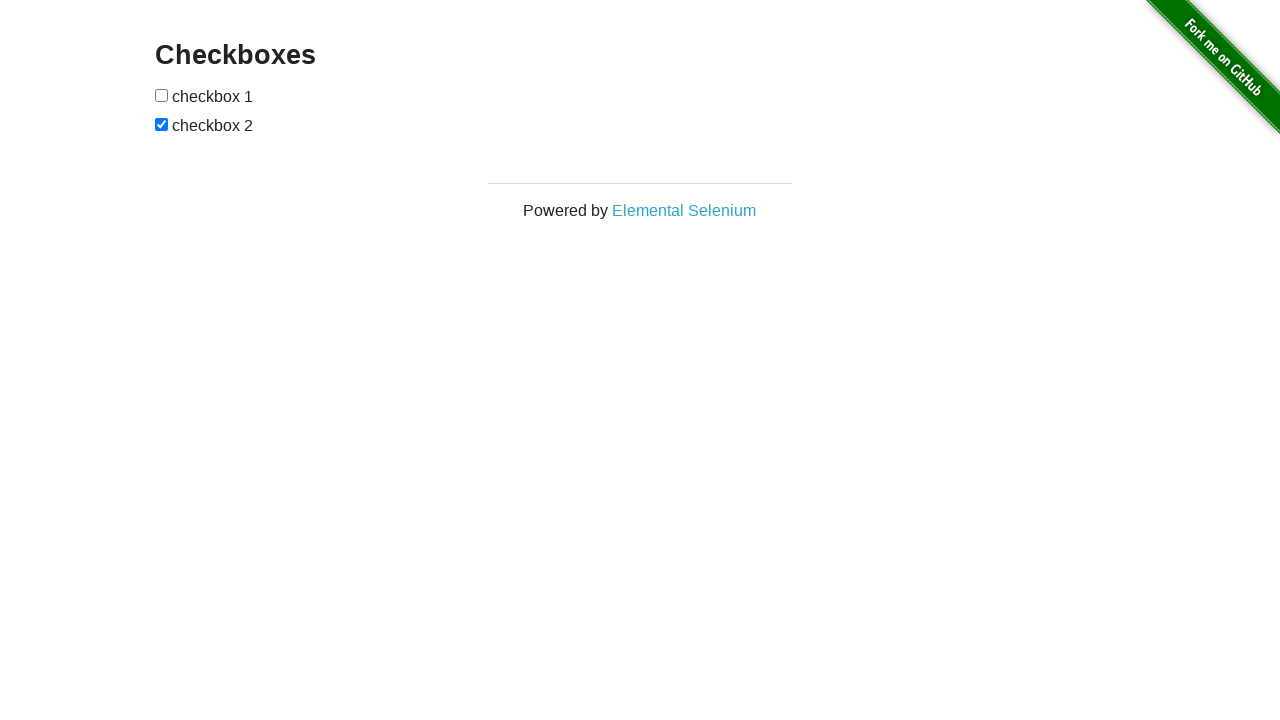

Located checkbox 1
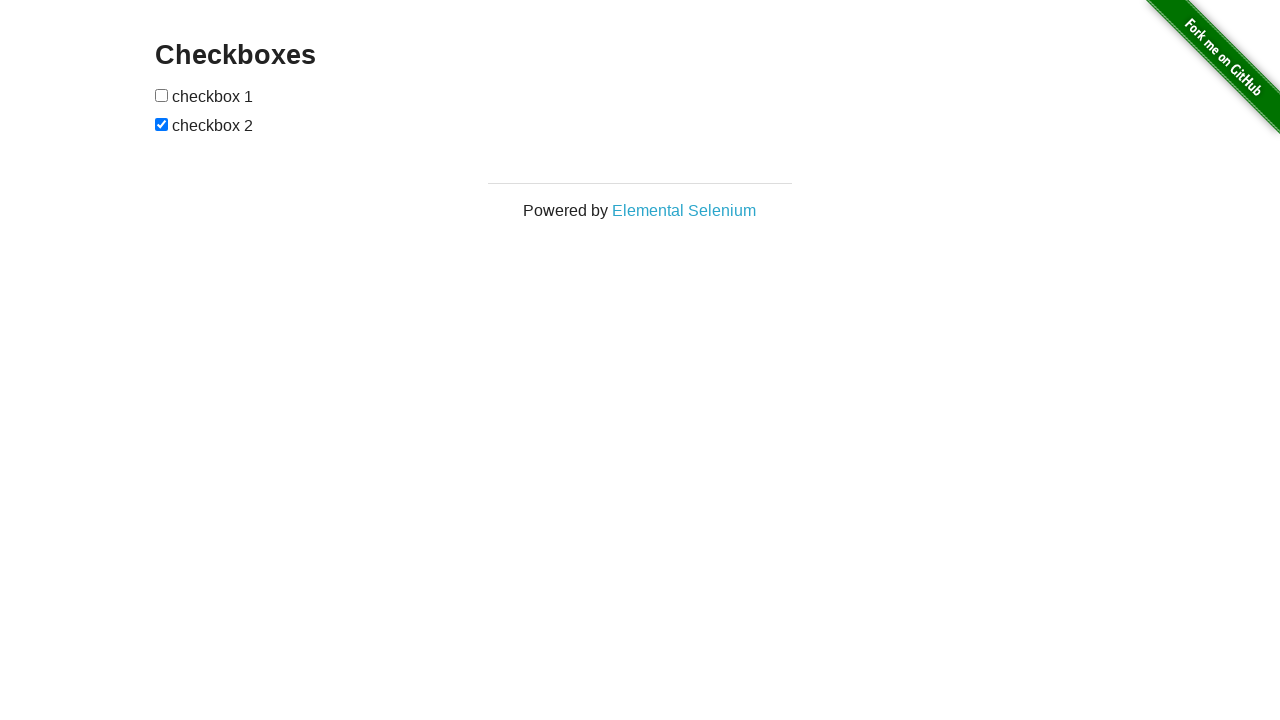

Located checkbox 2
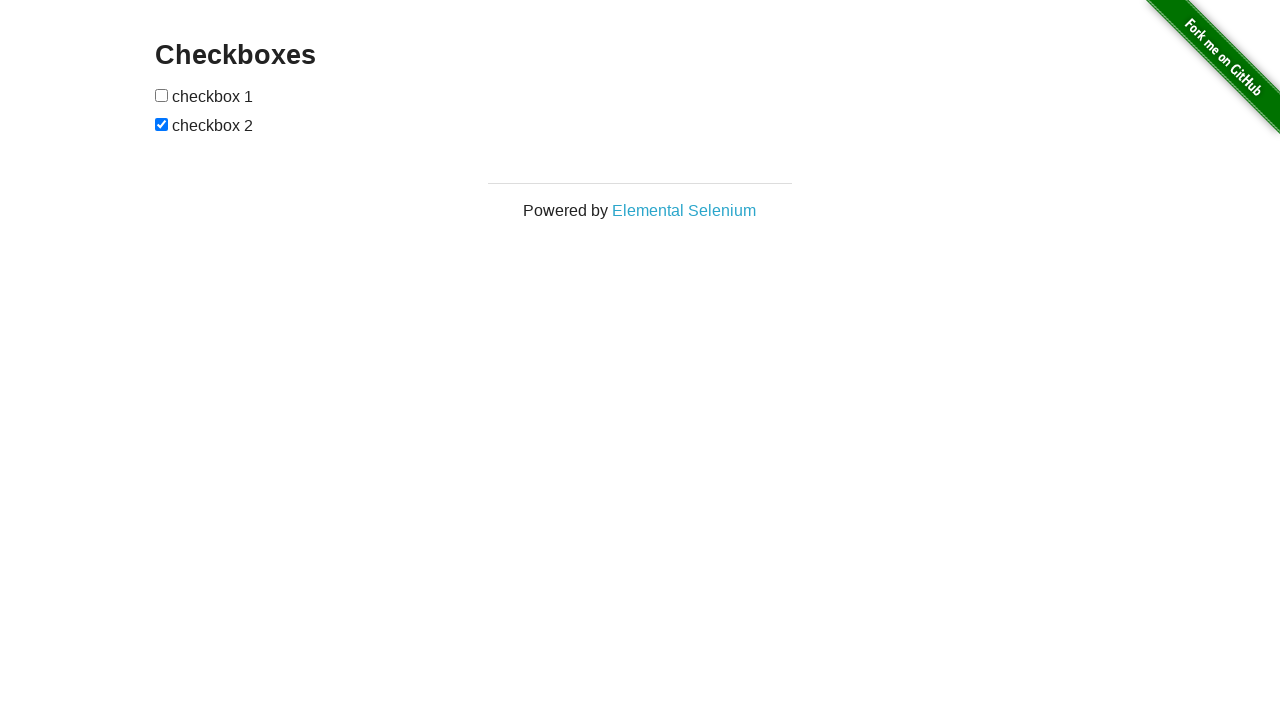

Verified checkbox 1 is not selected initially
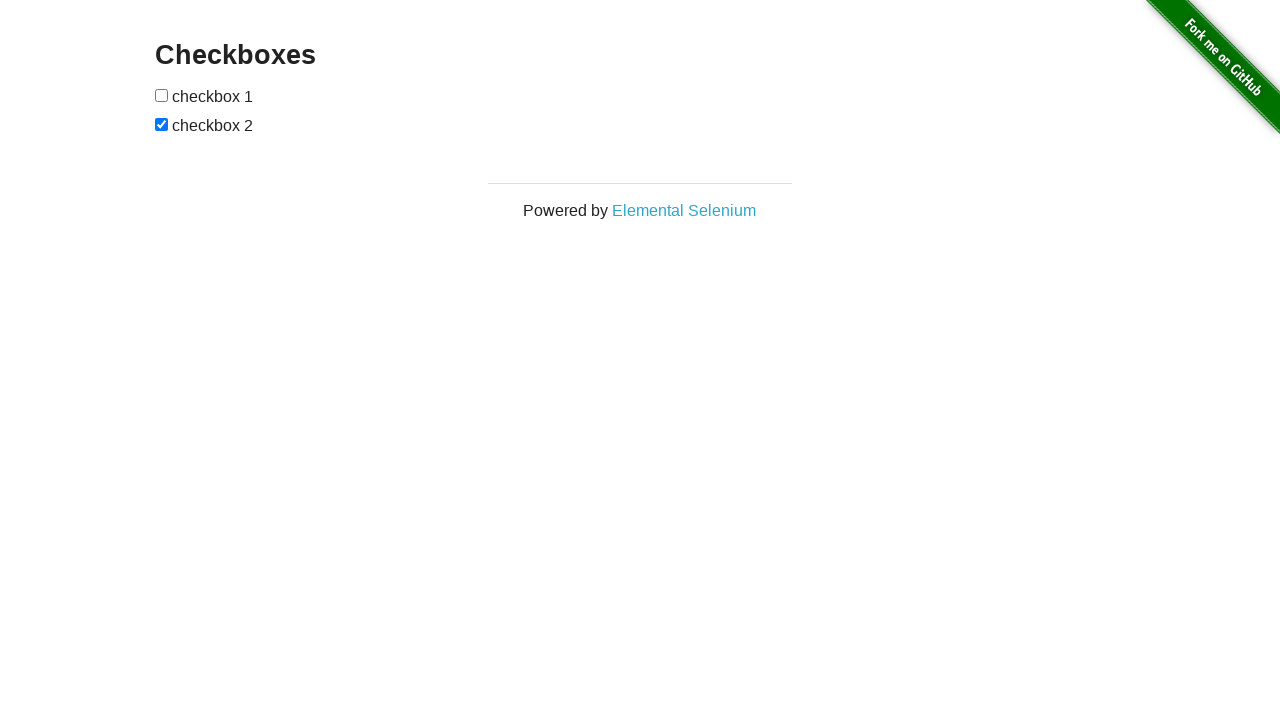

Verified checkbox 2 is selected initially
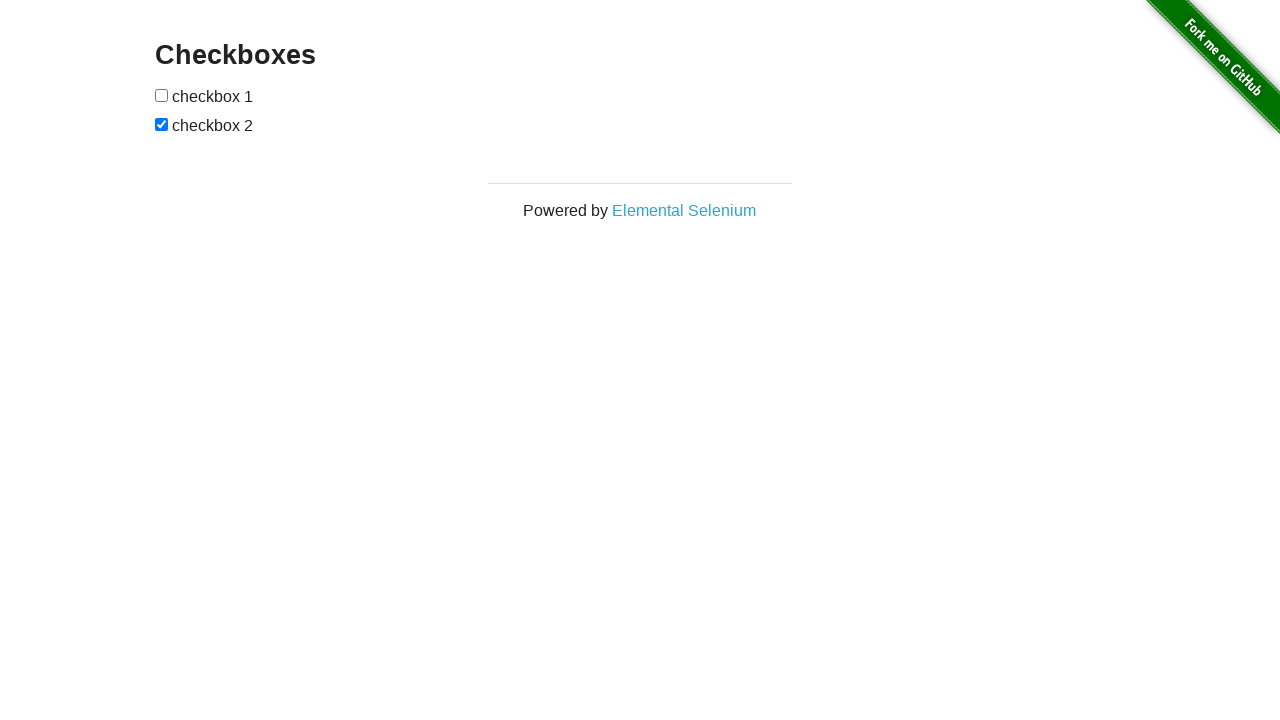

Clicked checkbox 1 to select it at (162, 95) on (//input[@type='checkbox'])[1]
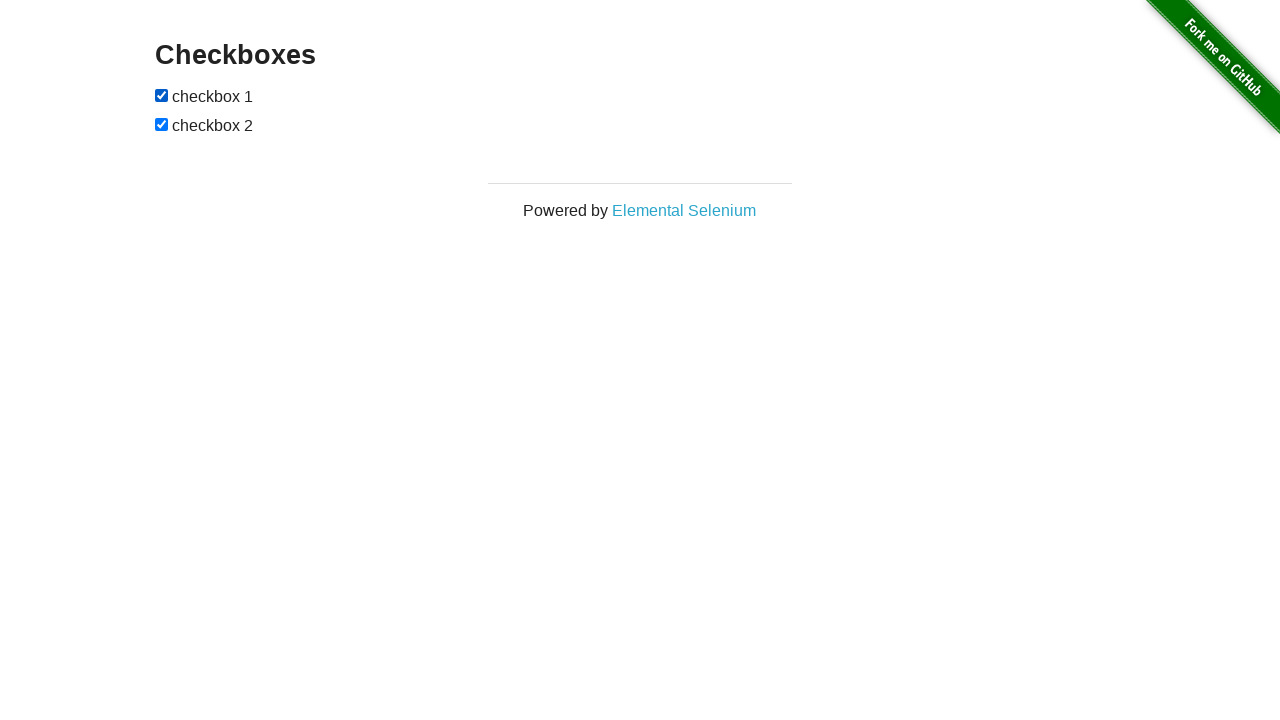

Verified checkbox 1 is now selected
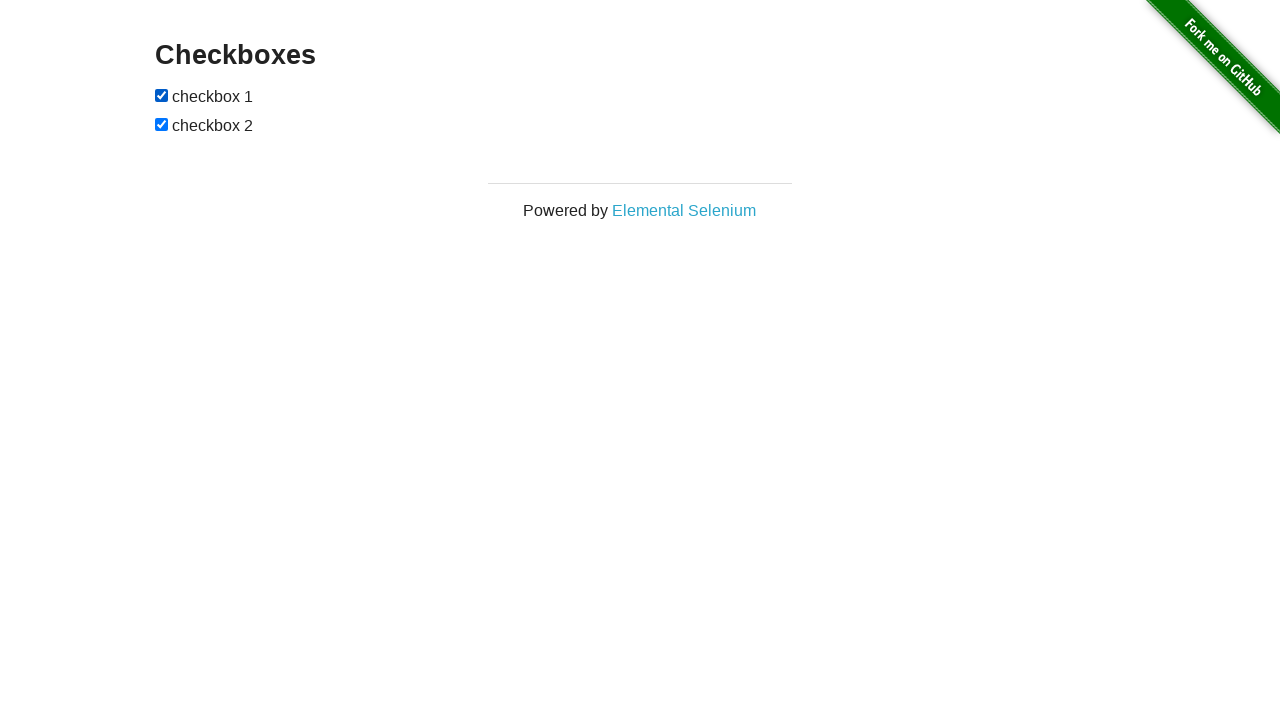

Located all checkboxes in form
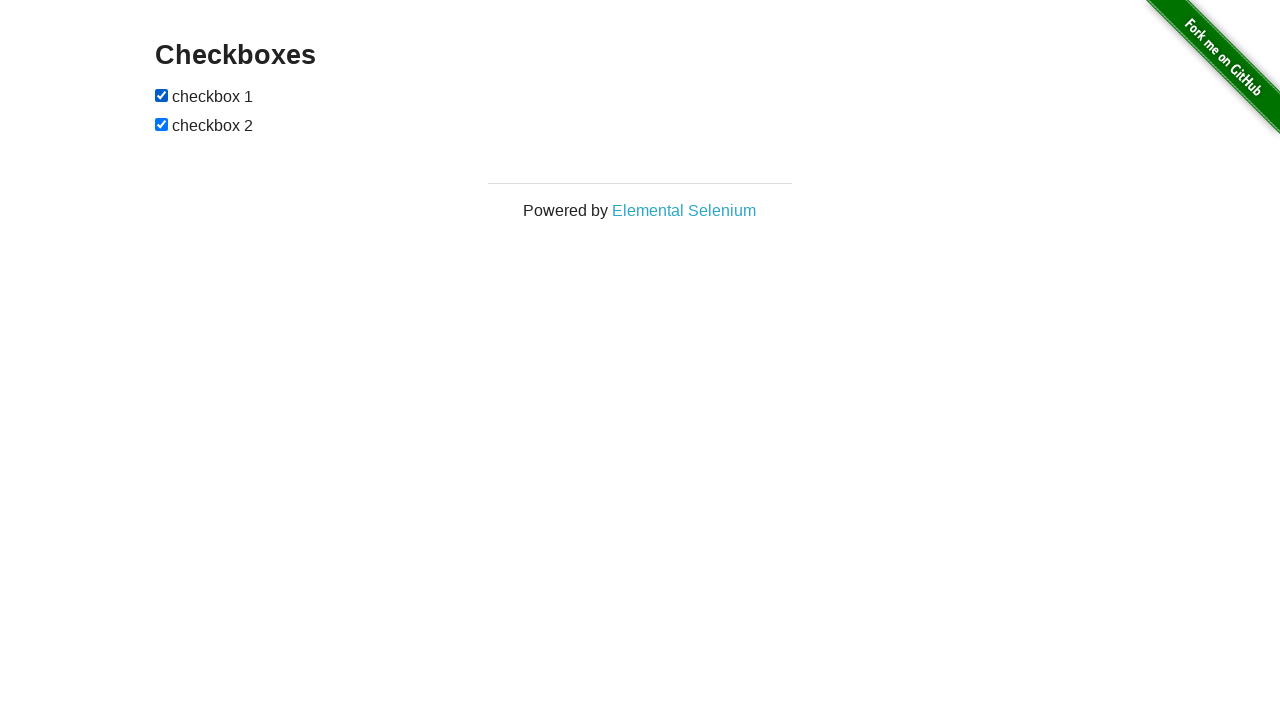

Found 2 checkboxes total
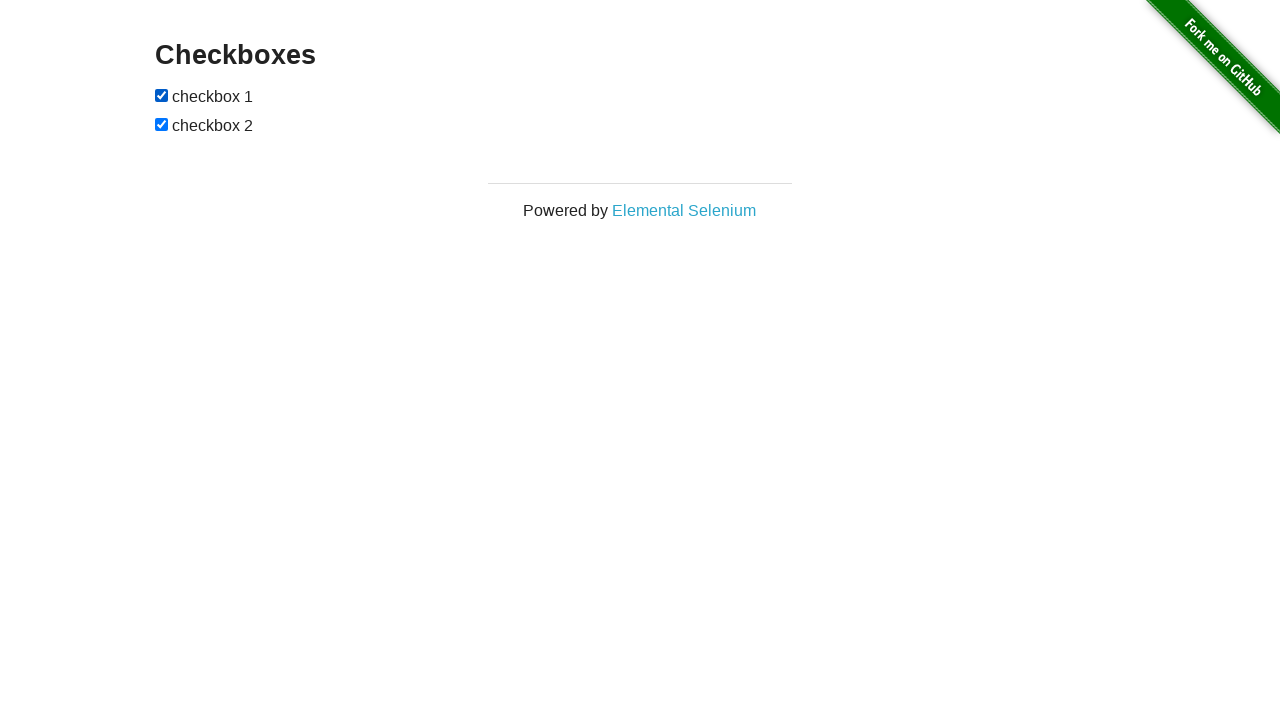

Clicked checkbox 1 to toggle it at (162, 95) on xpath=//form[@id='checkboxes']//child::input >> nth=0
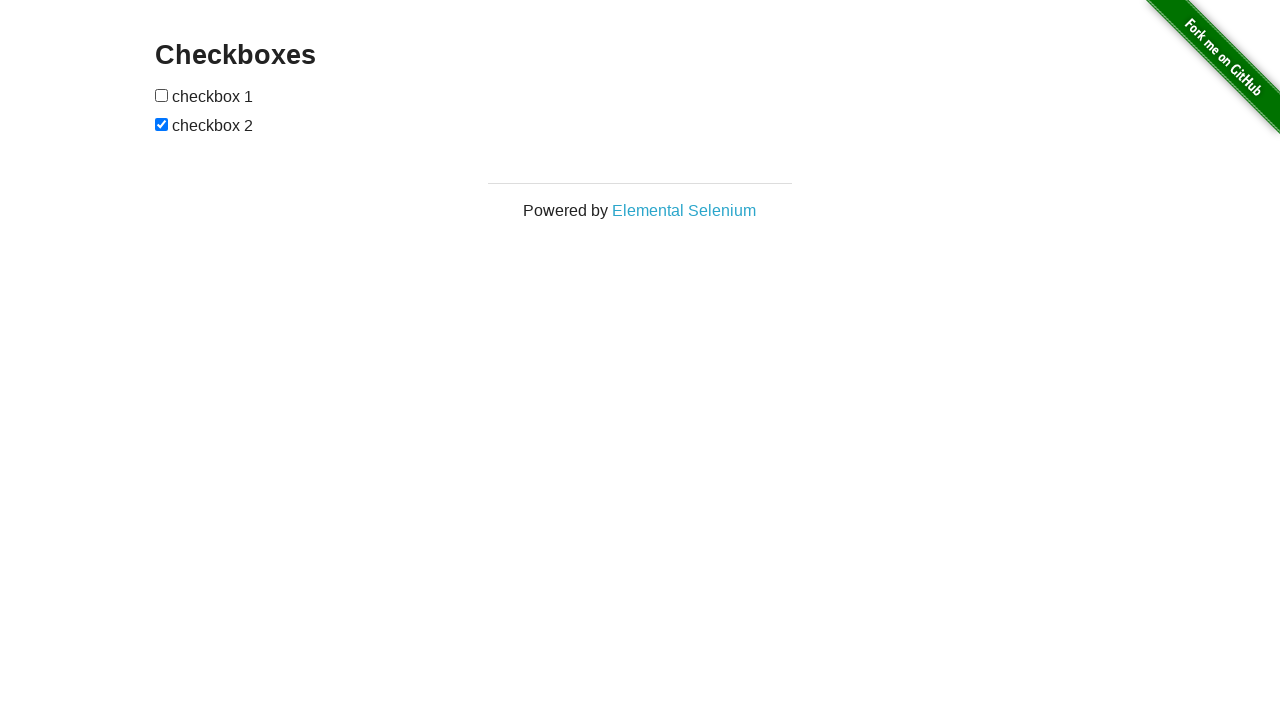

Clicked checkbox 2 to toggle it at (162, 124) on xpath=//form[@id='checkboxes']//child::input >> nth=1
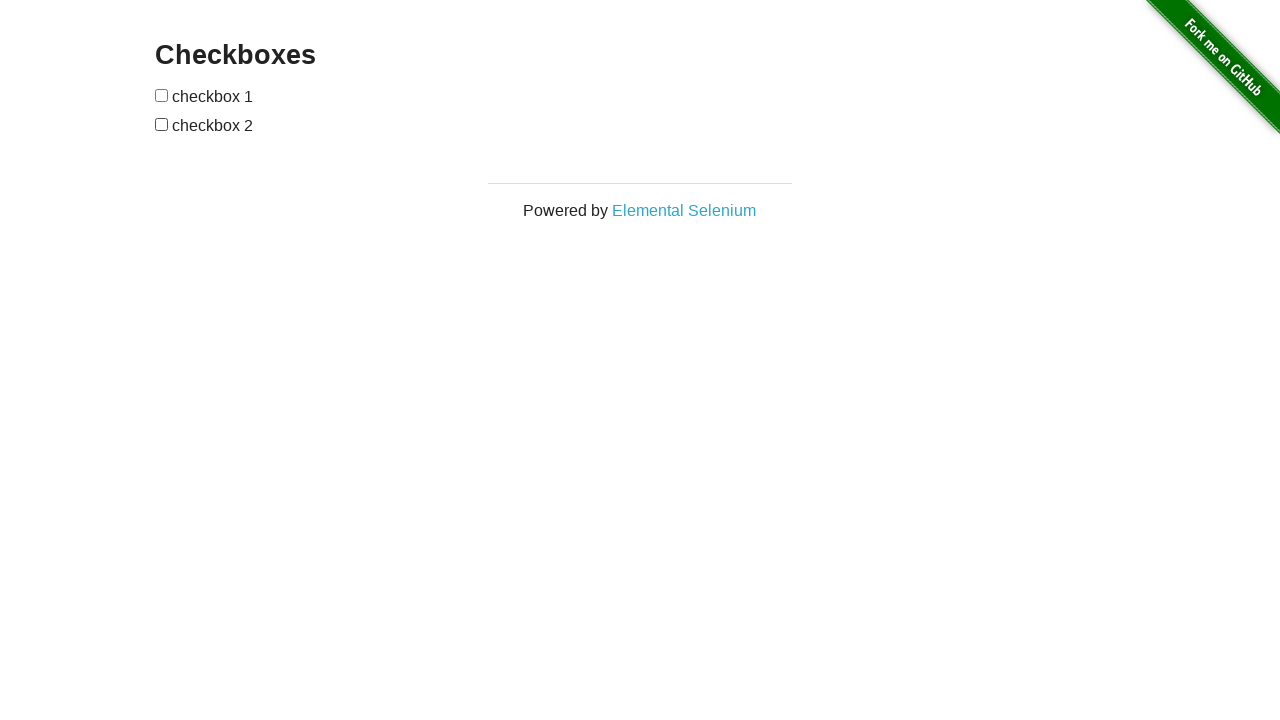

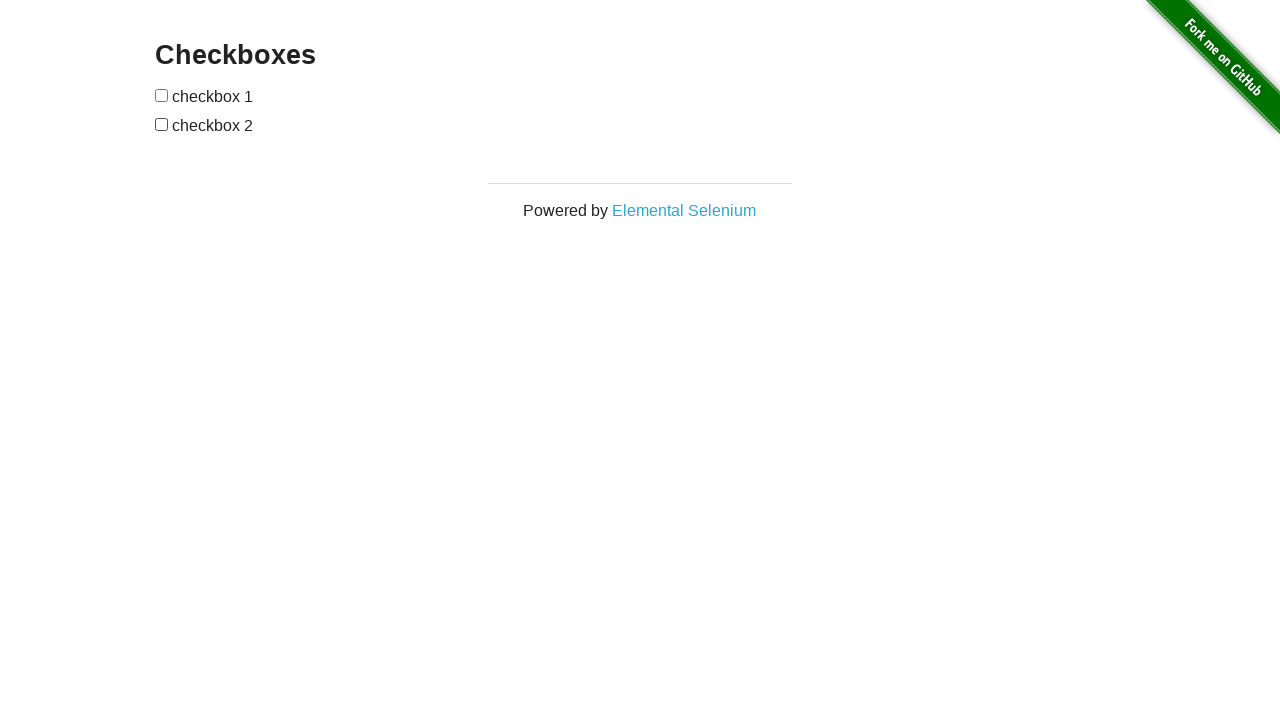